Tests dynamic loading page by clicking the start button and verifying the "Hello World!" text appears after loading completes.

Starting URL: https://automationfc.github.io/dynamic-loading/

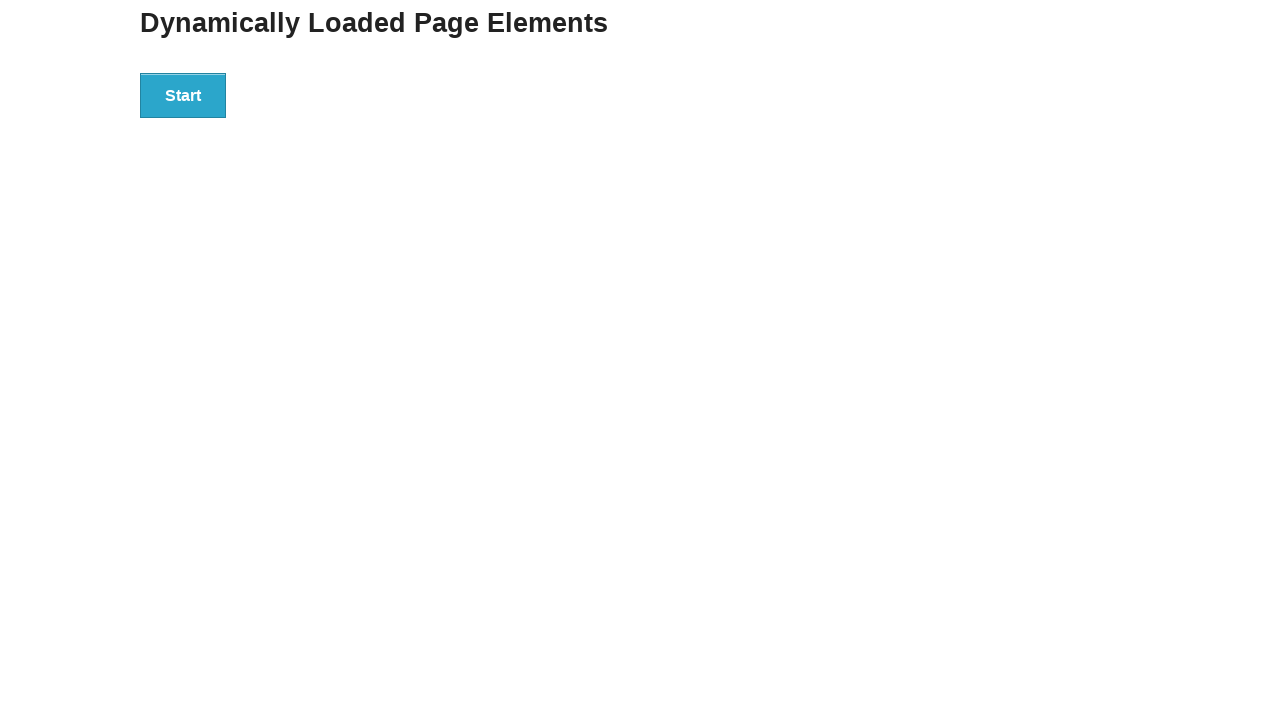

Clicked the start button to trigger dynamic loading at (183, 95) on #start>button
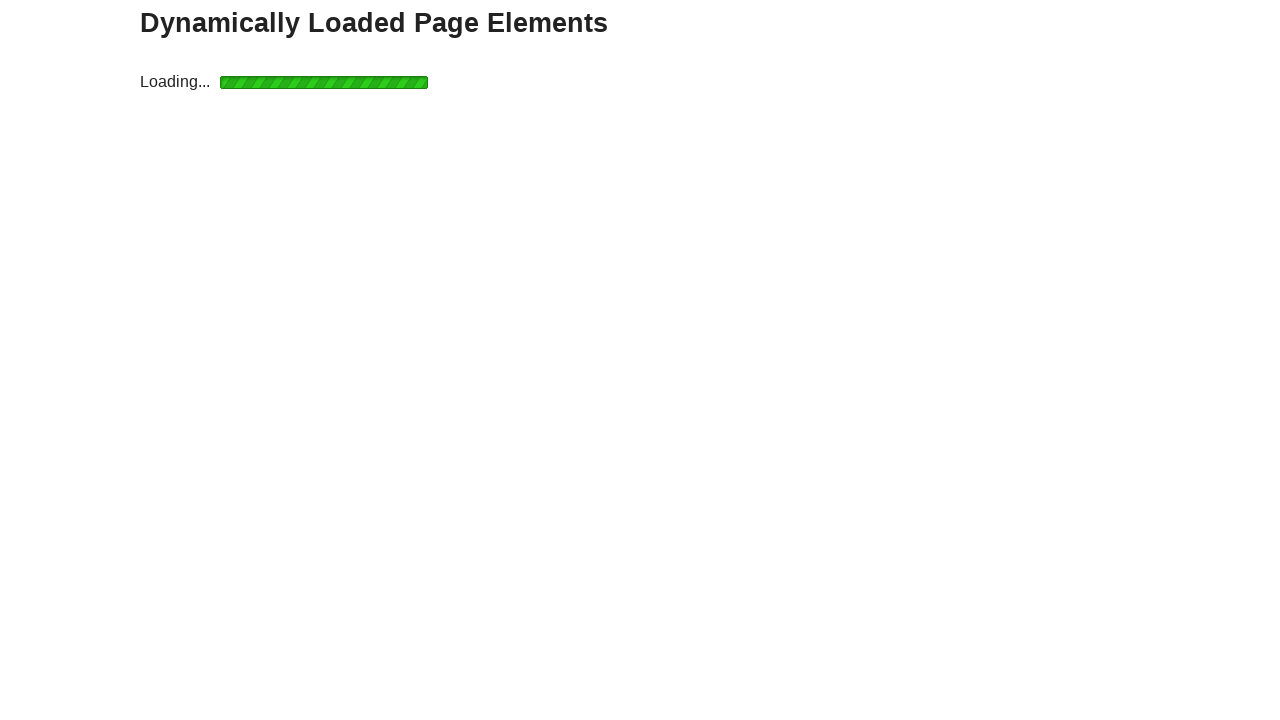

Waited for the result text to appear after dynamic loading completes
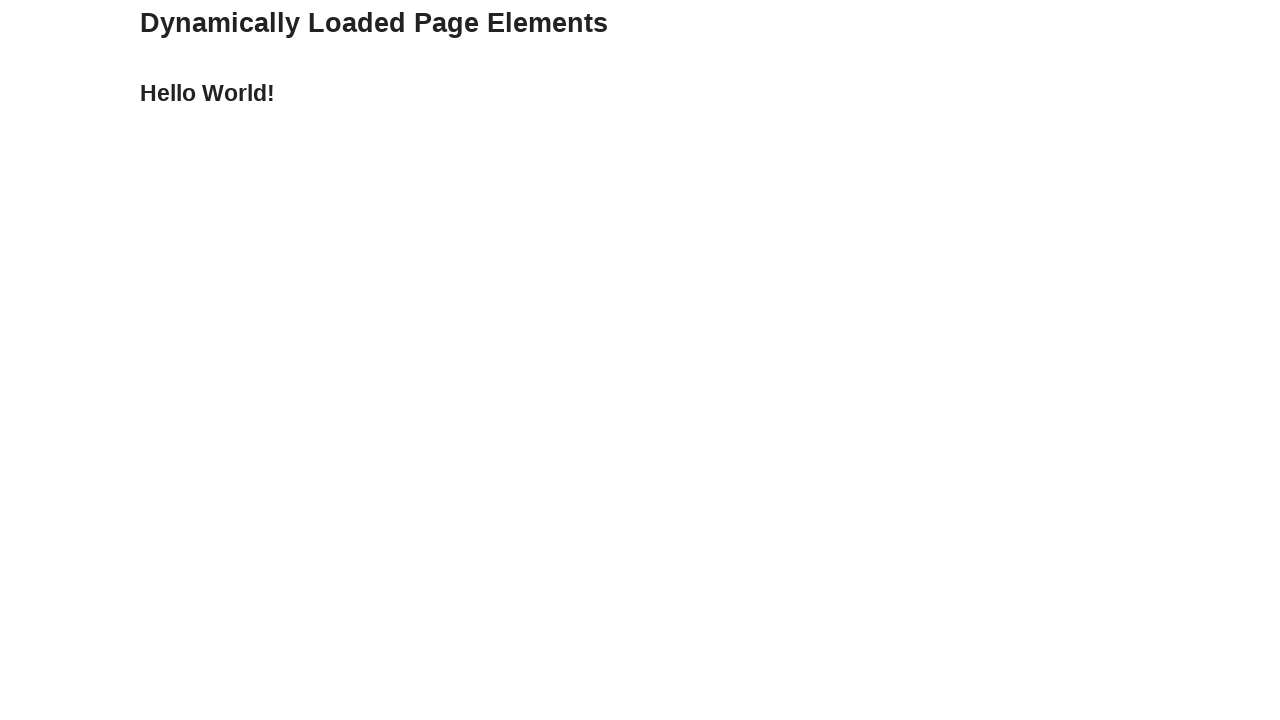

Verified that 'Hello World!' text is displayed
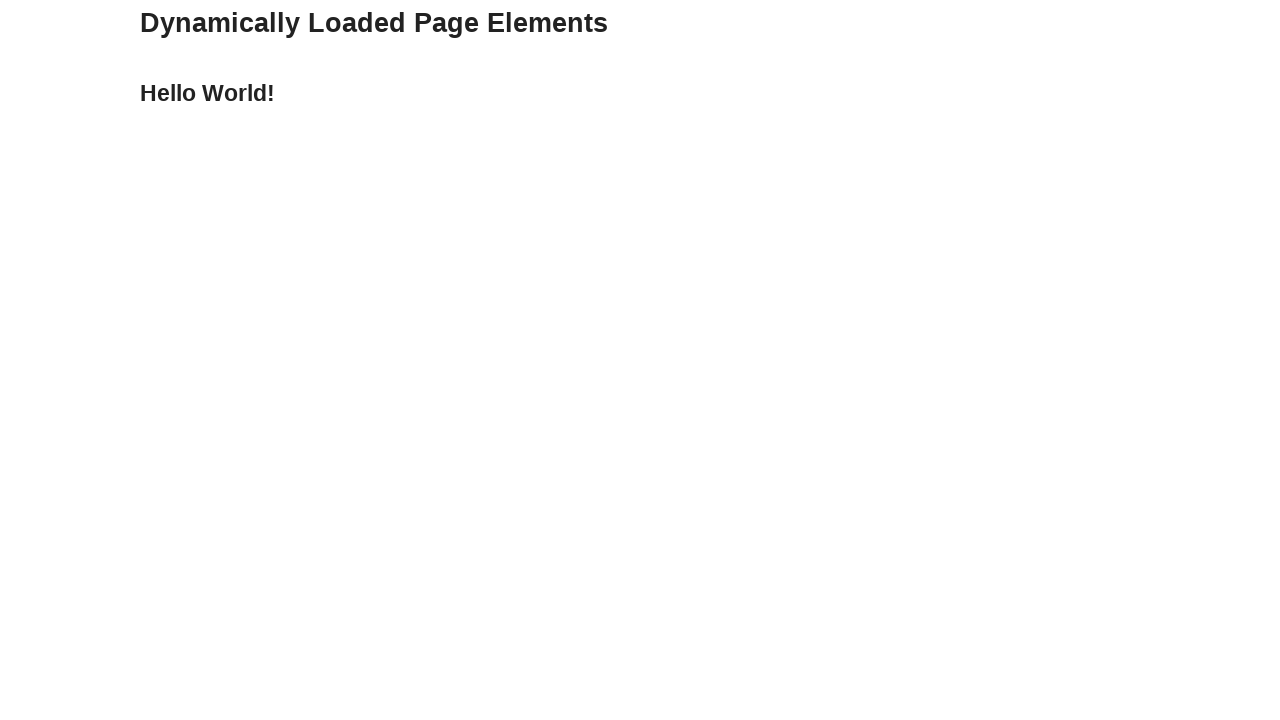

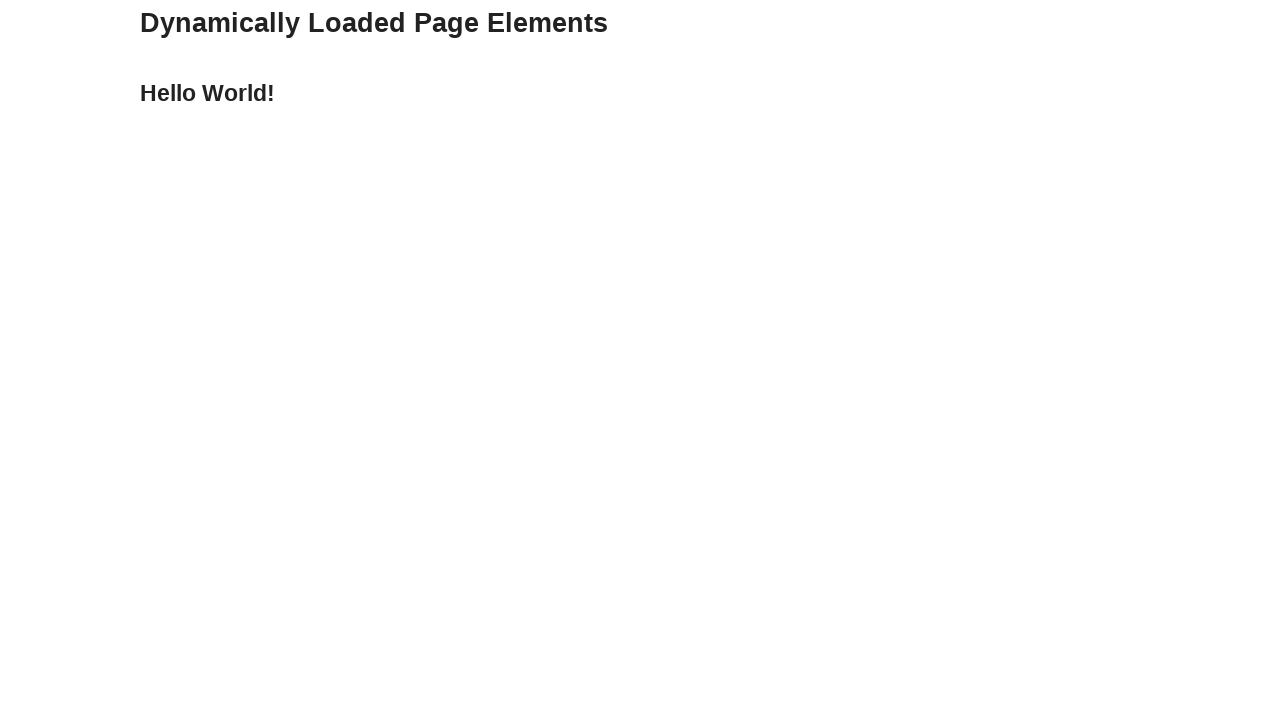